Tests inputting data without using sendKeys method by using JavaScript execution to fill a field and click an alert button

Starting URL: https://rahulshettyacademy.com/AutomationPractice/

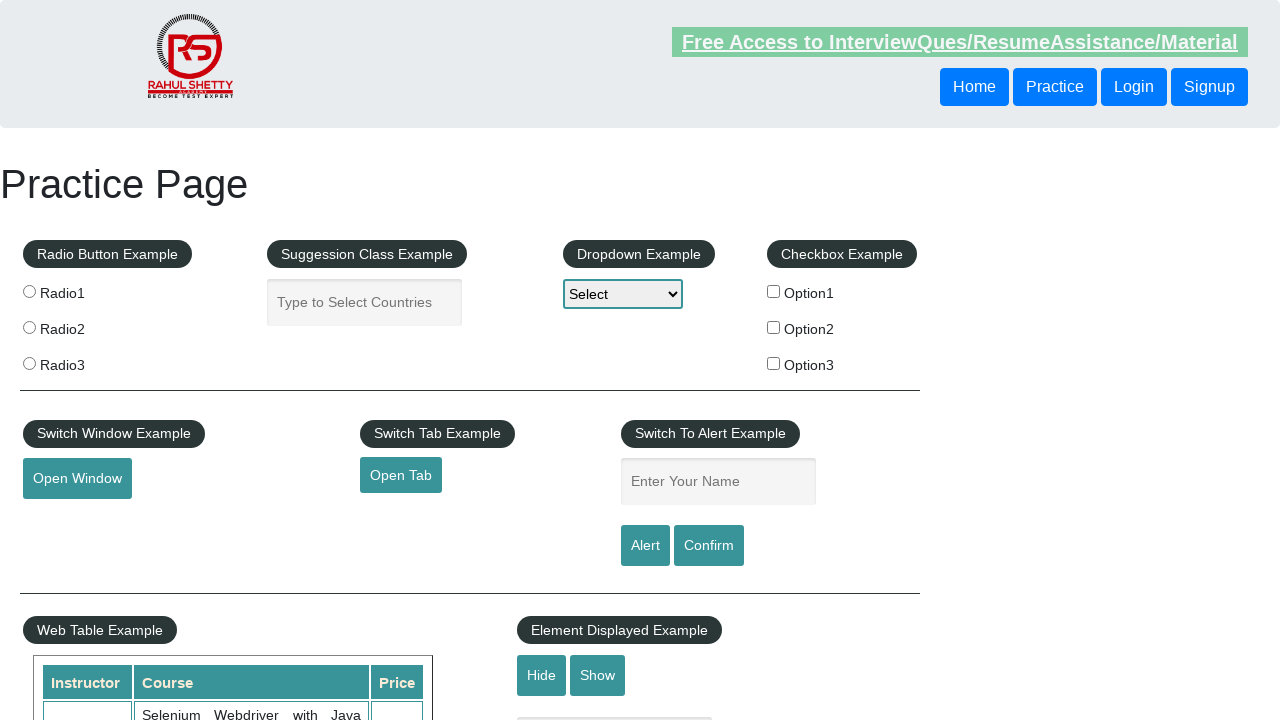

Filled autocomplete field with 'Selenium' using JavaScript execution
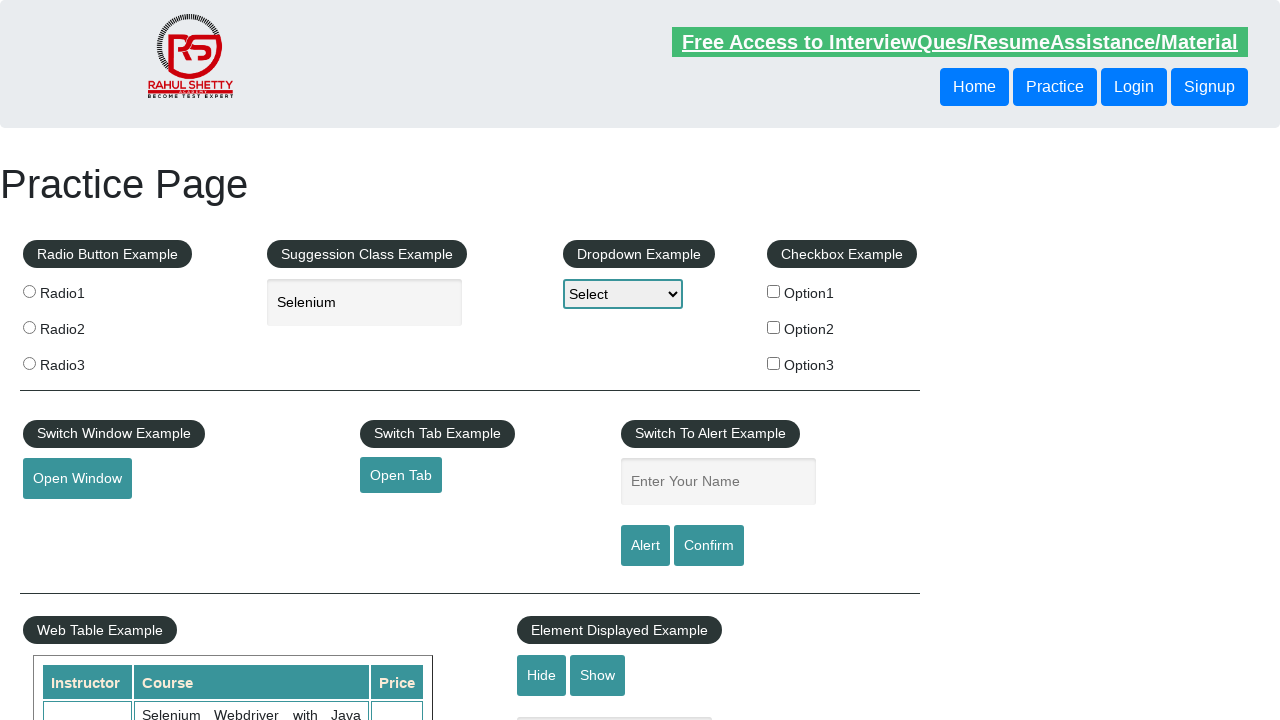

Clicked alert button using JavaScript execution
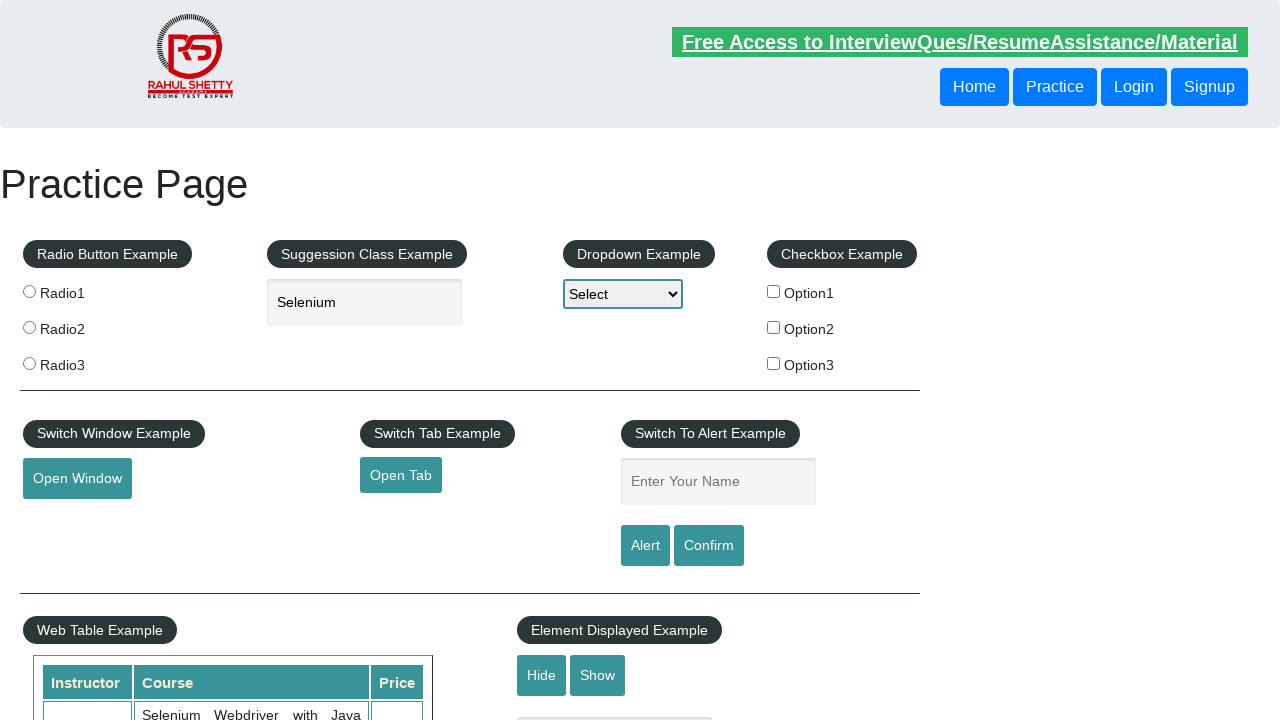

Set up alert dialog handler to accept dialogs
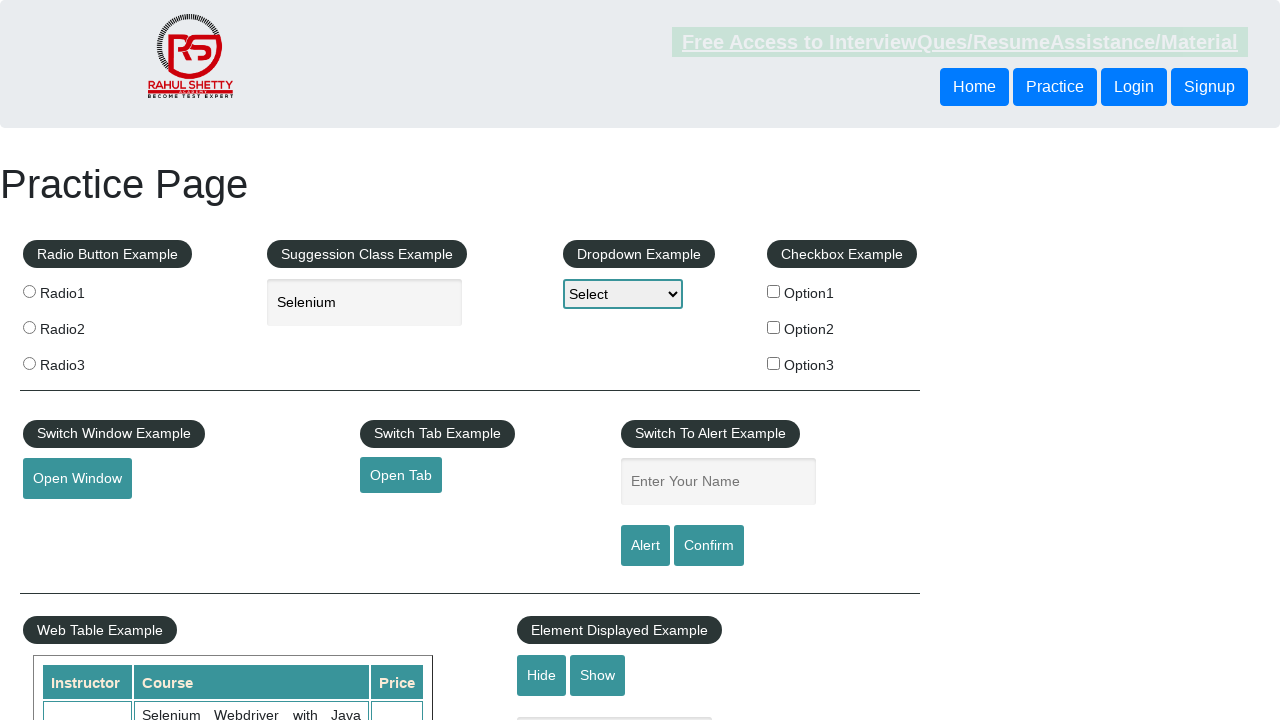

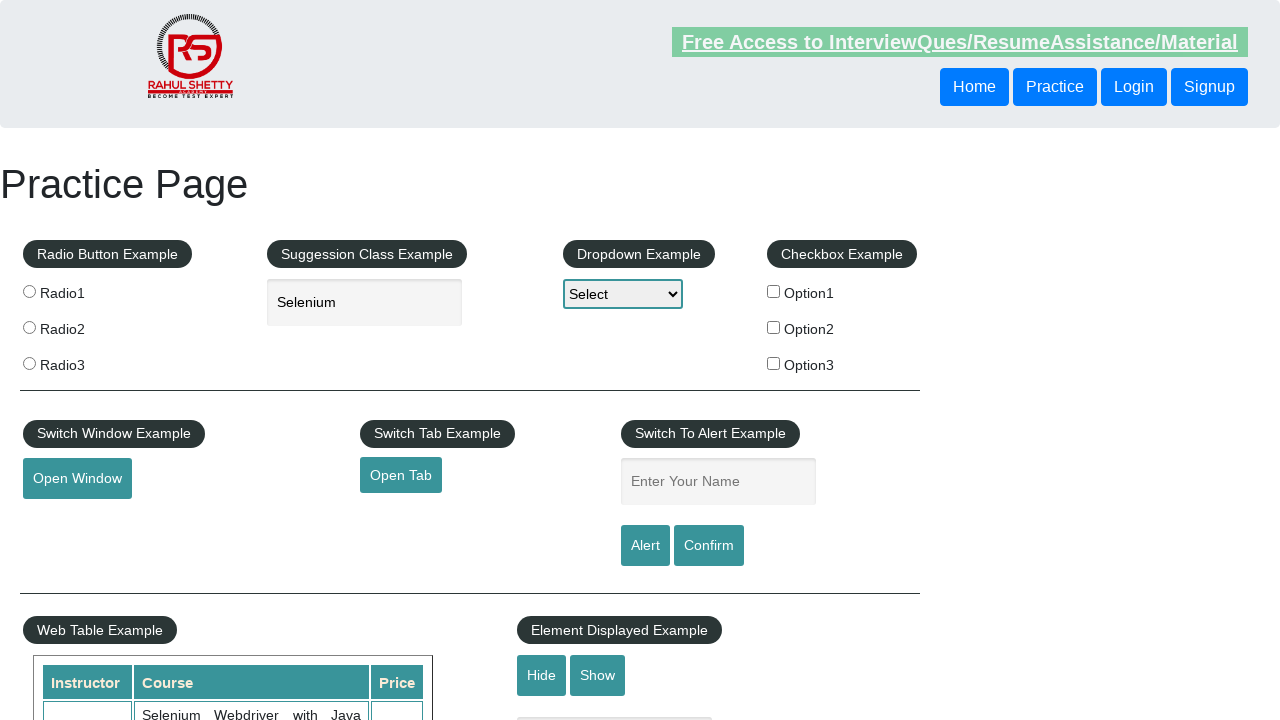